Tests dynamic loading by clicking a button and verifying the "Hello World!" text appears after waiting 10 seconds

Starting URL: https://automationfc.github.io/dynamic-loading/

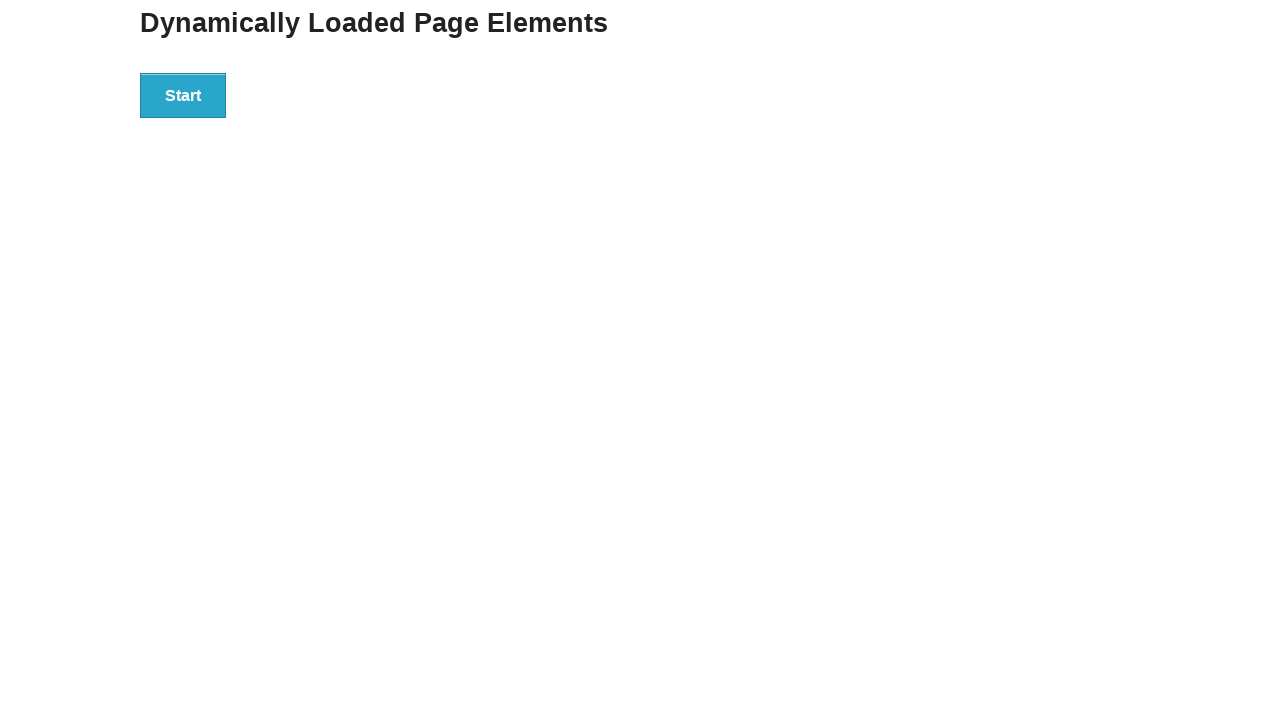

Clicked start button to trigger dynamic loading at (183, 95) on div#start>button
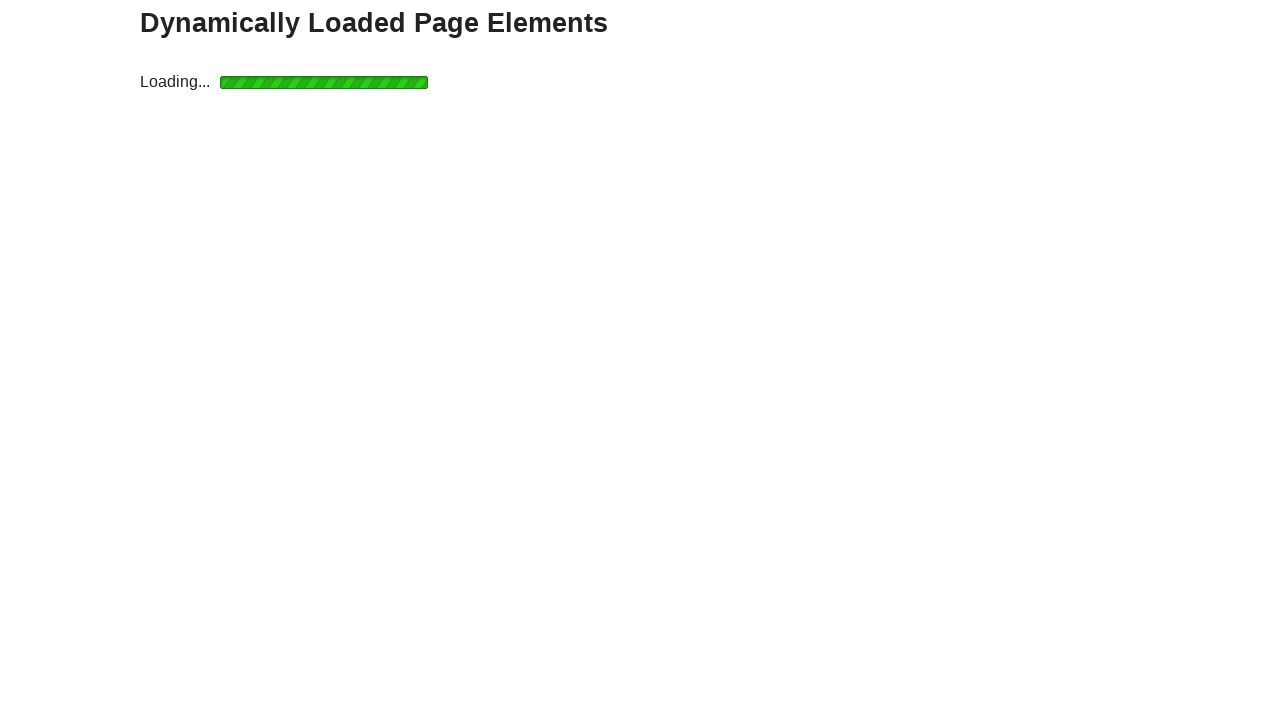

Waited 10 seconds for dynamic content to load
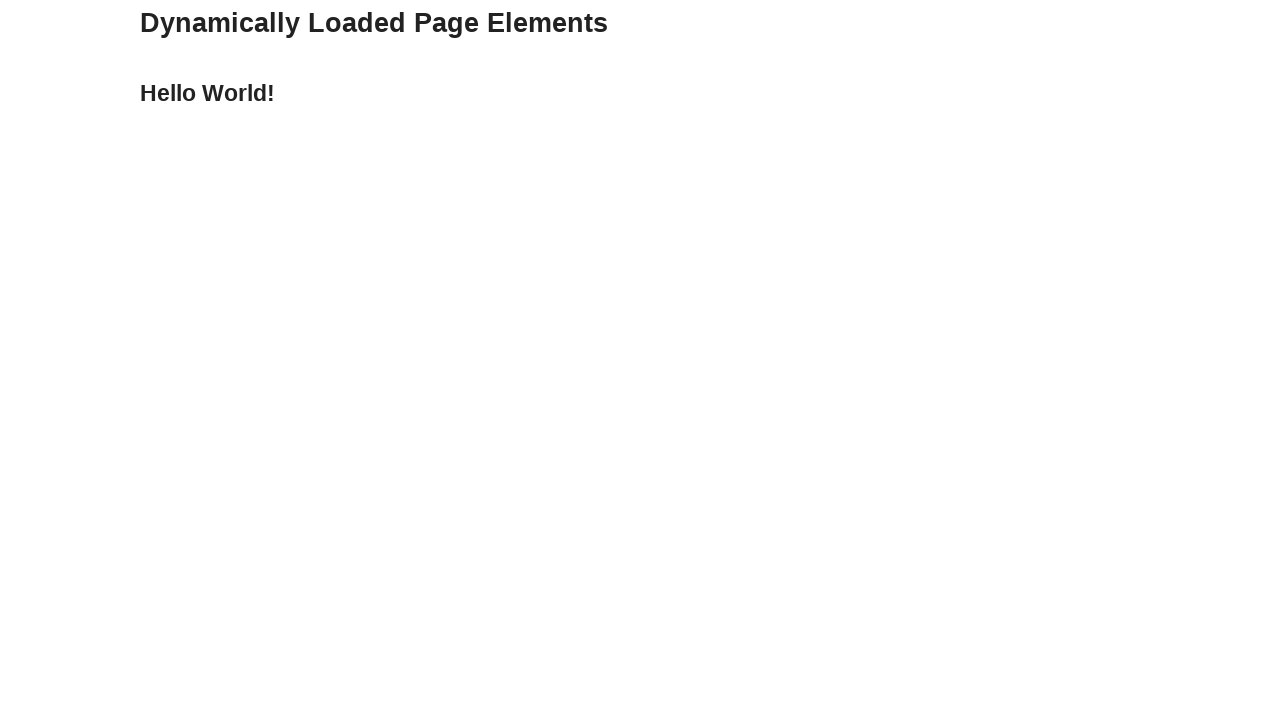

Verified 'Hello World!' text appeared after dynamic loading
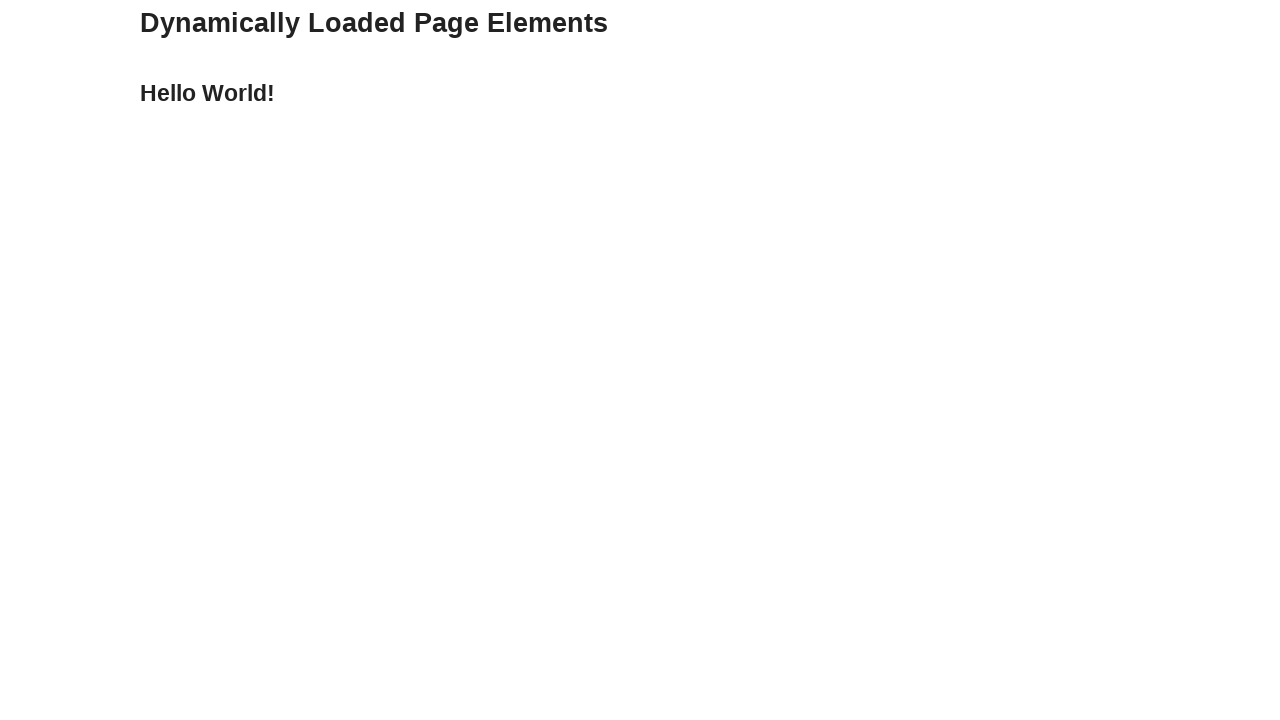

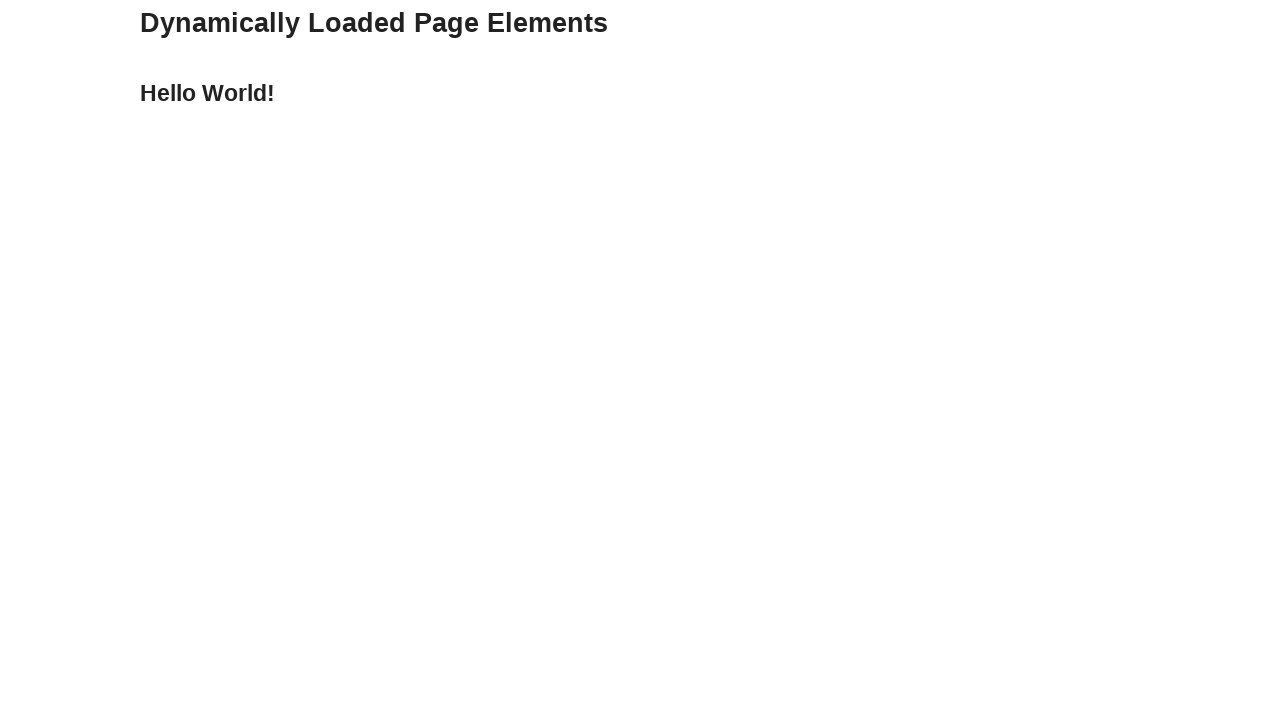